Tests radio button functionality by clicking the Hockey radio button and verifying it is selected

Starting URL: https://practice.cydeo.com/radio_buttons

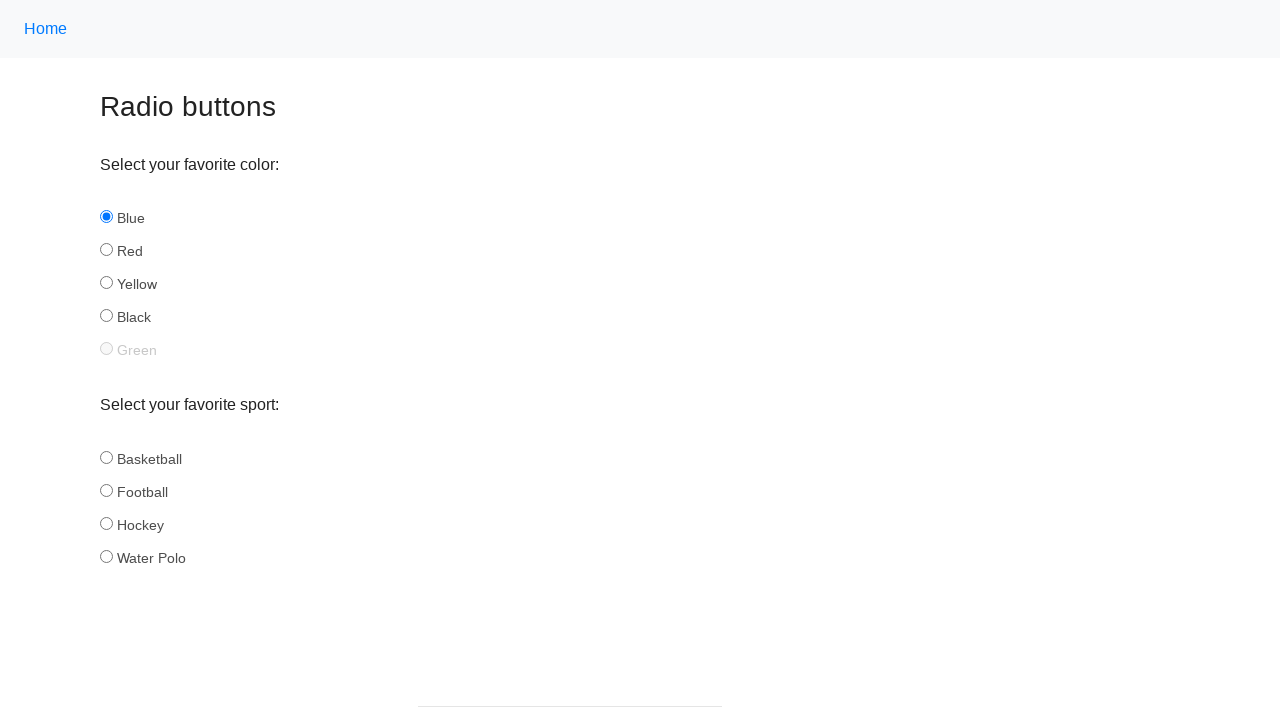

Clicked the Hockey radio button at (106, 523) on input#hockey
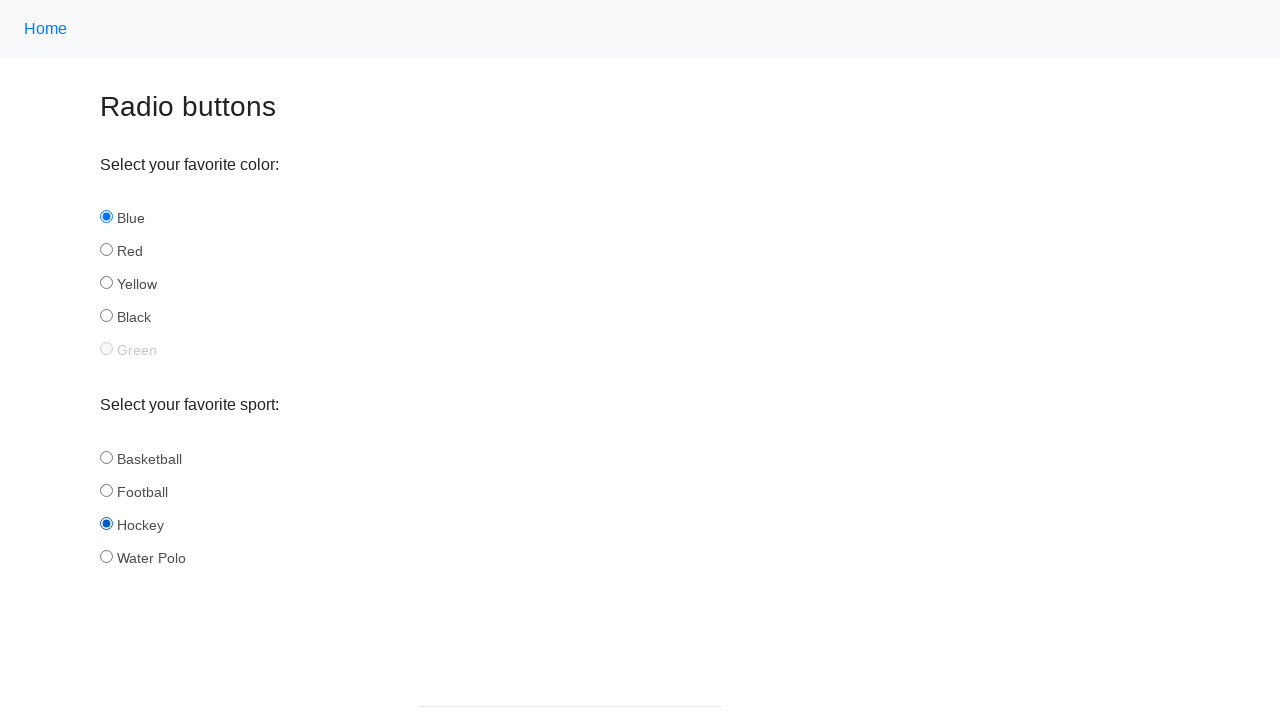

Located the Hockey radio button element
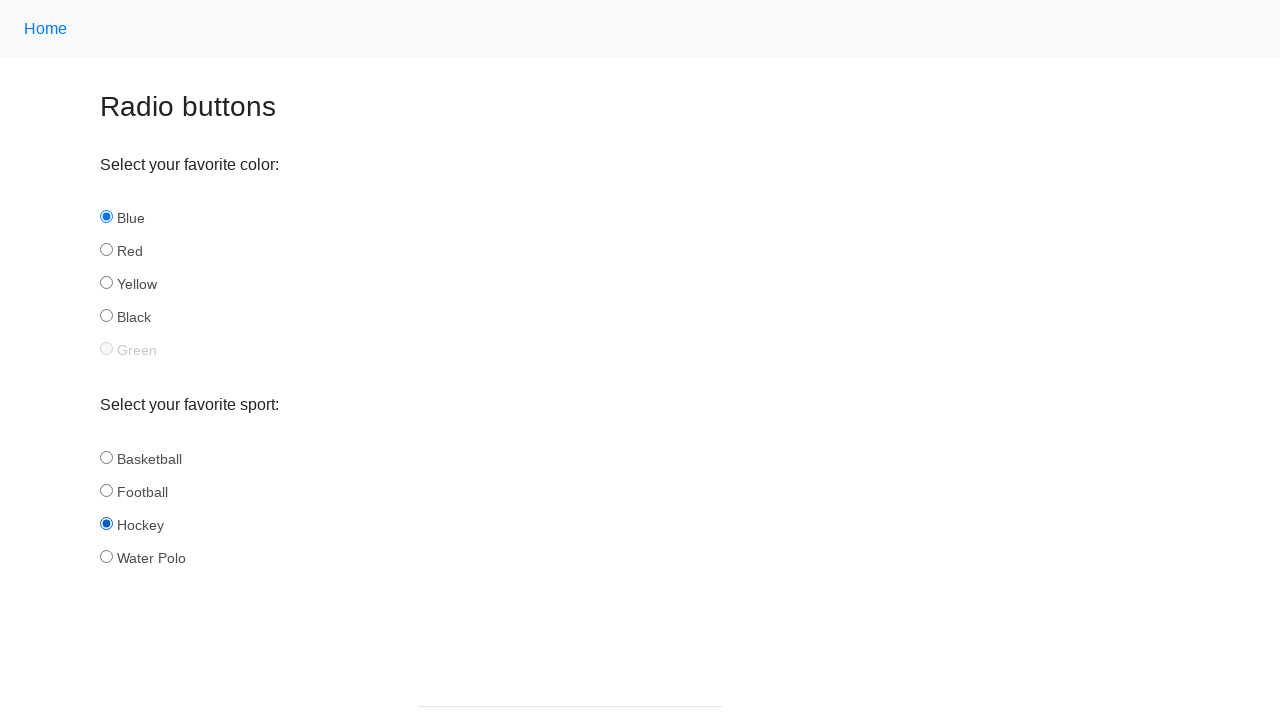

Verified Hockey radio button is selected
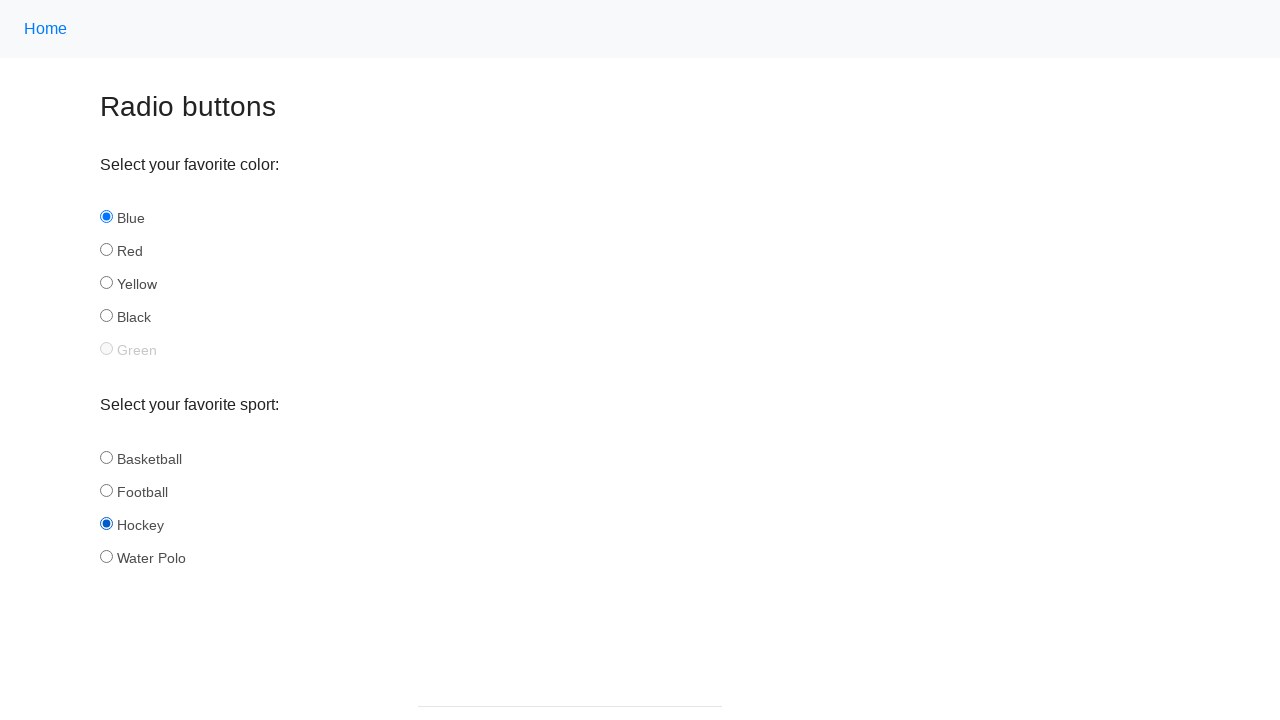

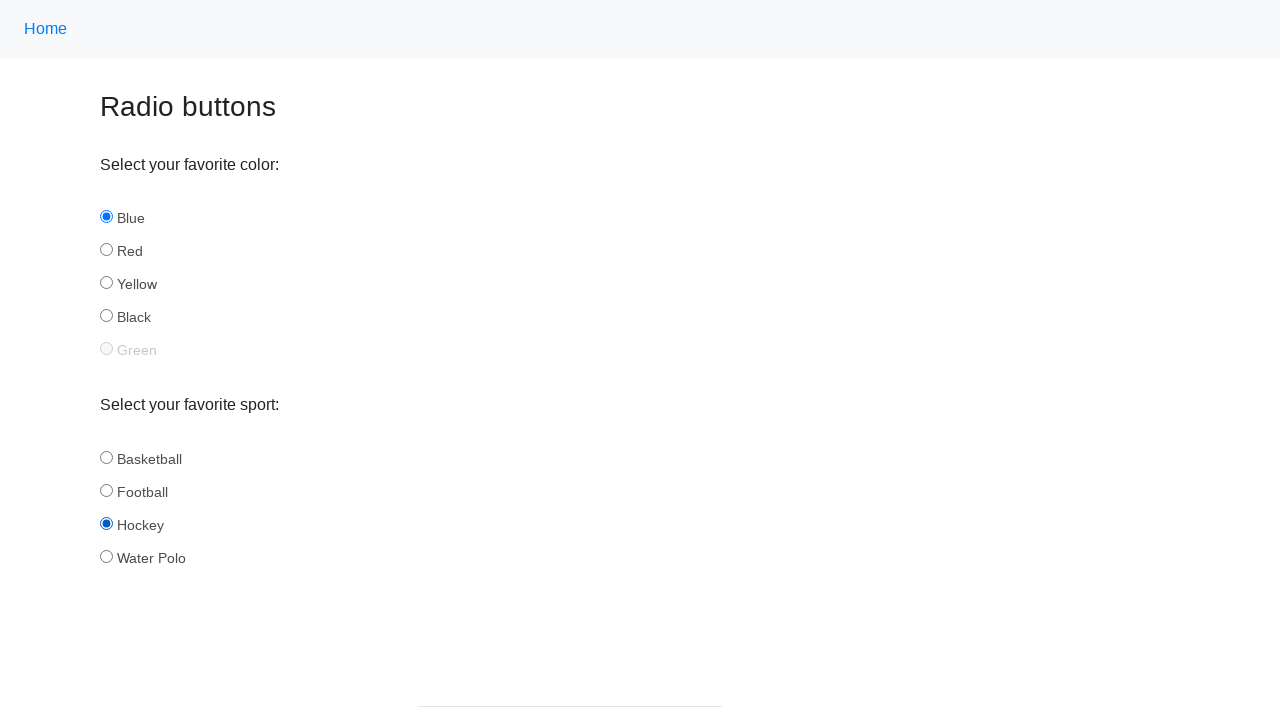